Creates a new task and verifies that the task name is displayed correctly

Starting URL: https://todomvc.com/examples/react/dist/

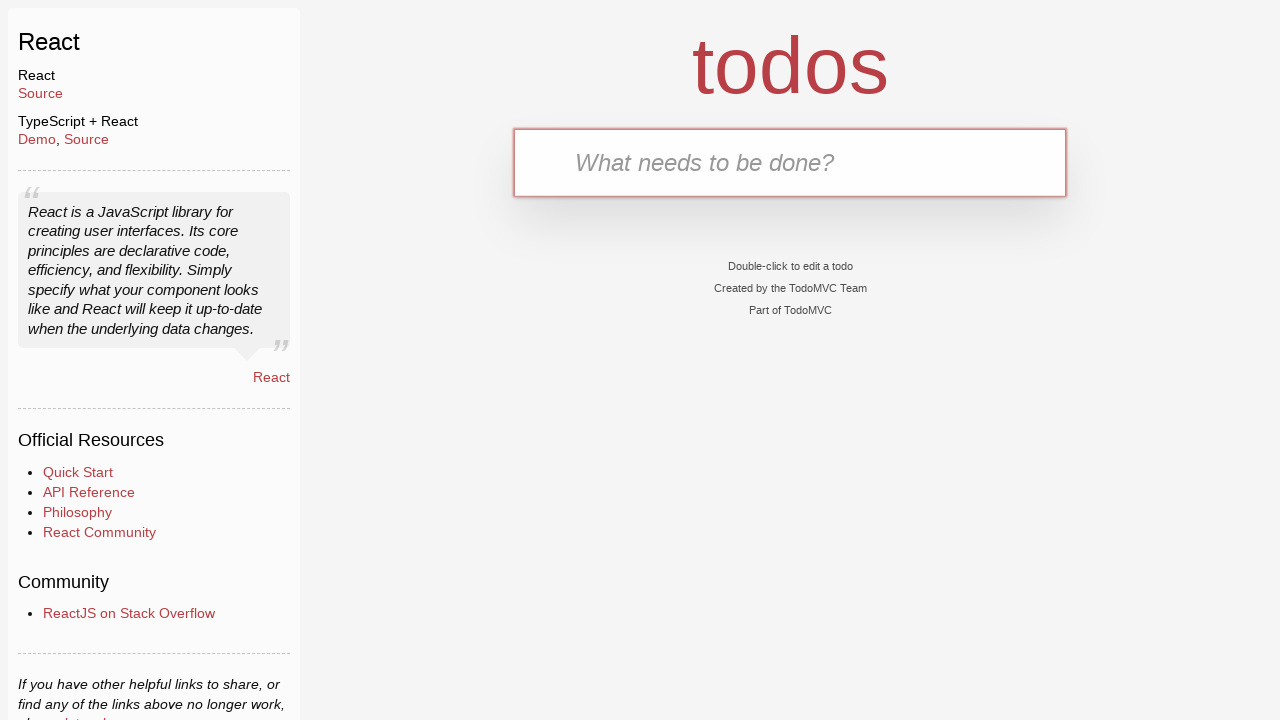

Filled new task input field with 'taskName' on .new-todo
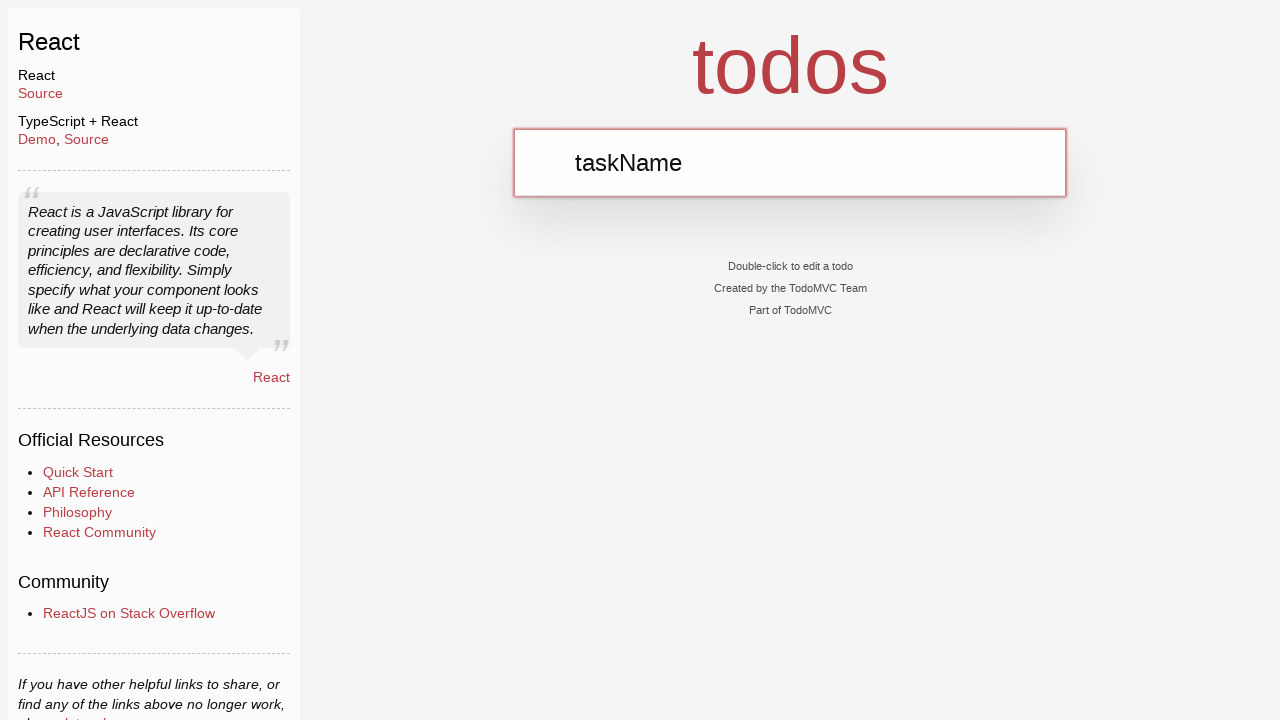

Pressed Enter to create the task on .new-todo
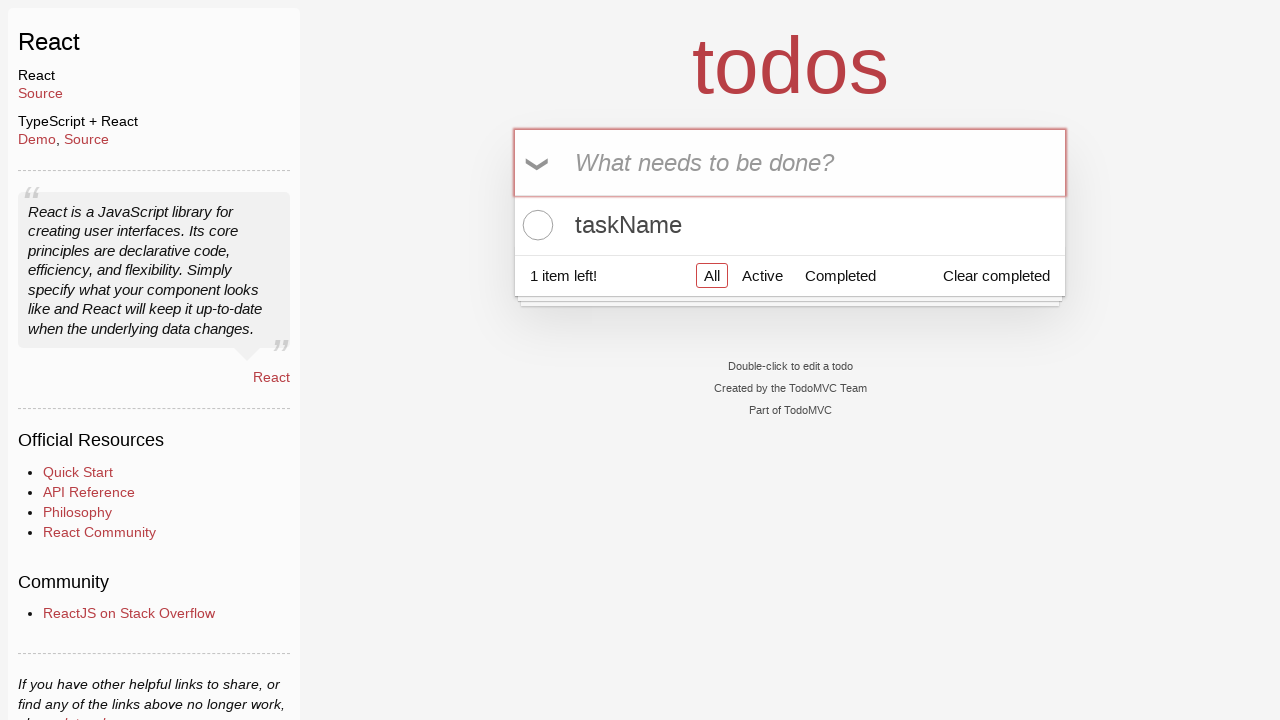

Verified that task 'taskName' appears in the todo list
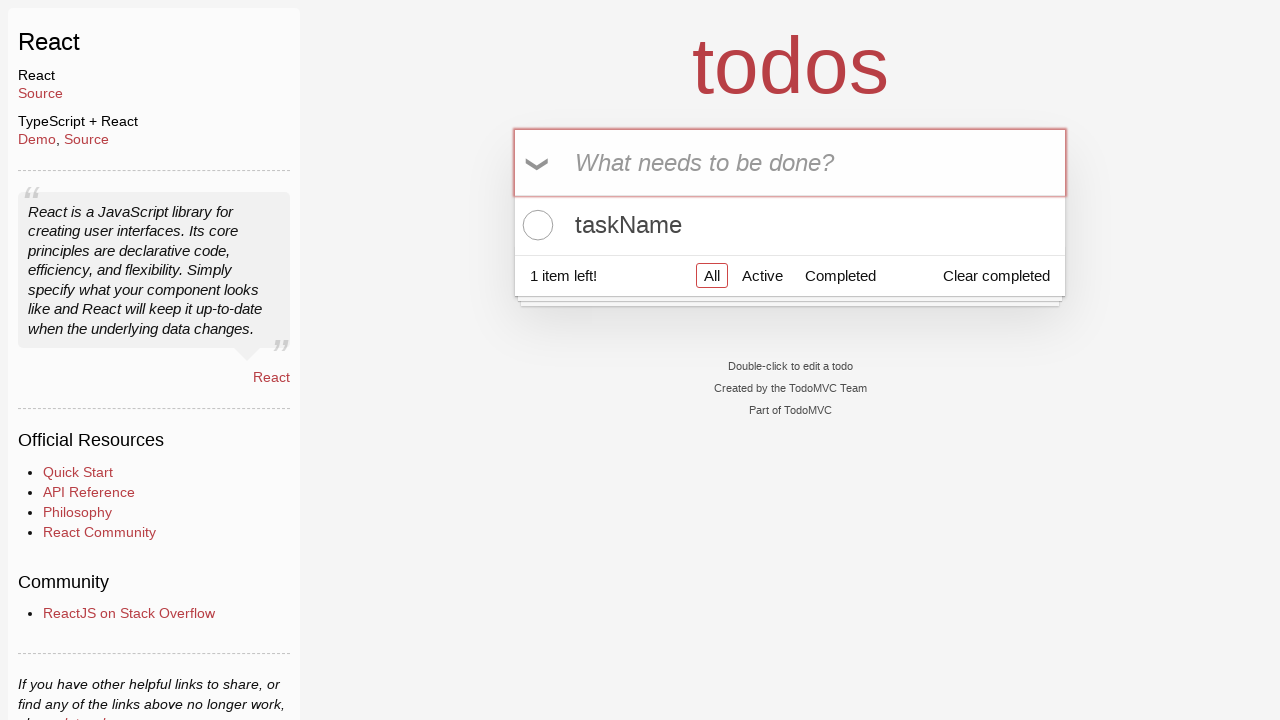

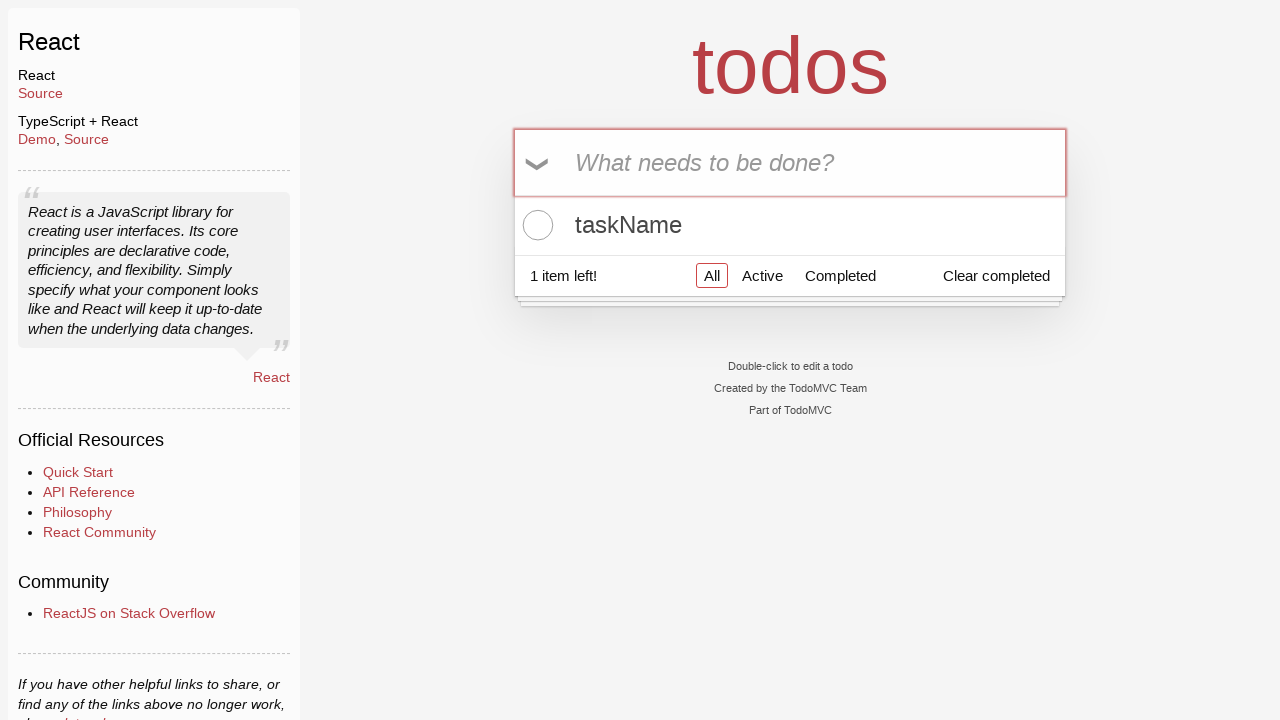